Tests selection behavior of radio button and checkbox by clicking age radio button, clicking development checkbox twice to toggle it, and verifying selection states

Starting URL: https://automationfc.github.io/basic-form/index.html

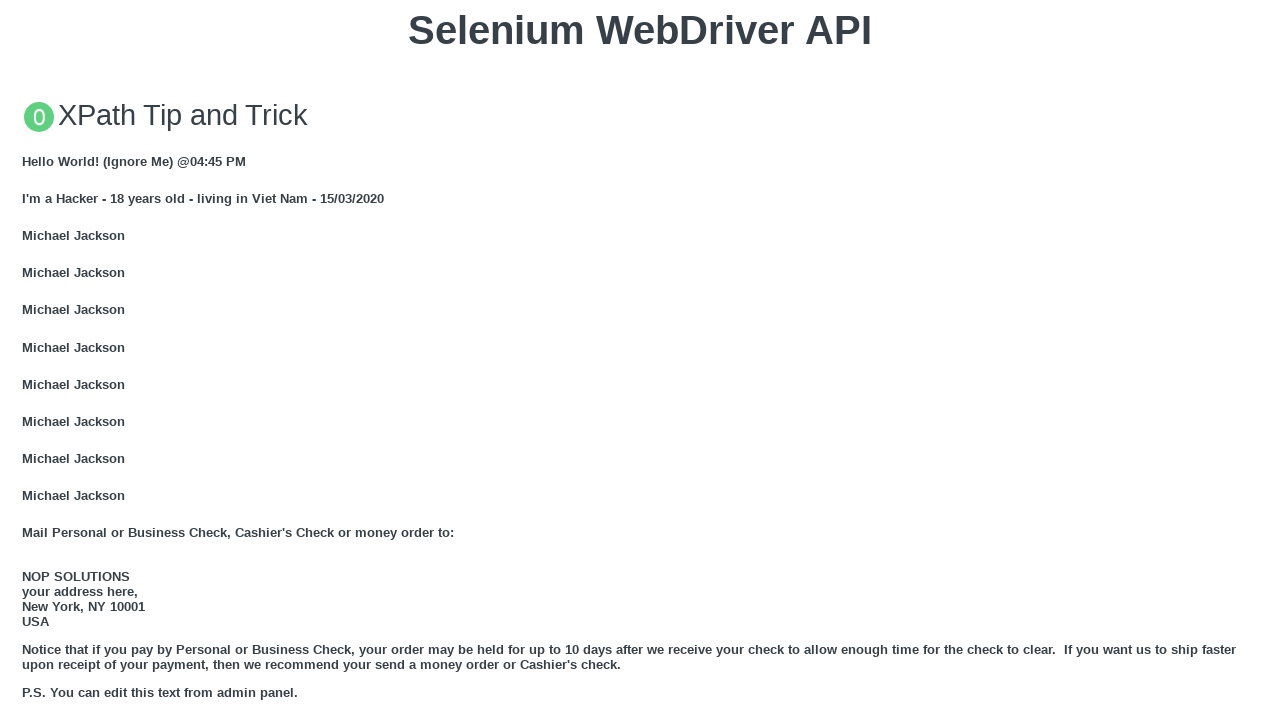

Clicked age radio button (under_18) at (28, 360) on #under_18
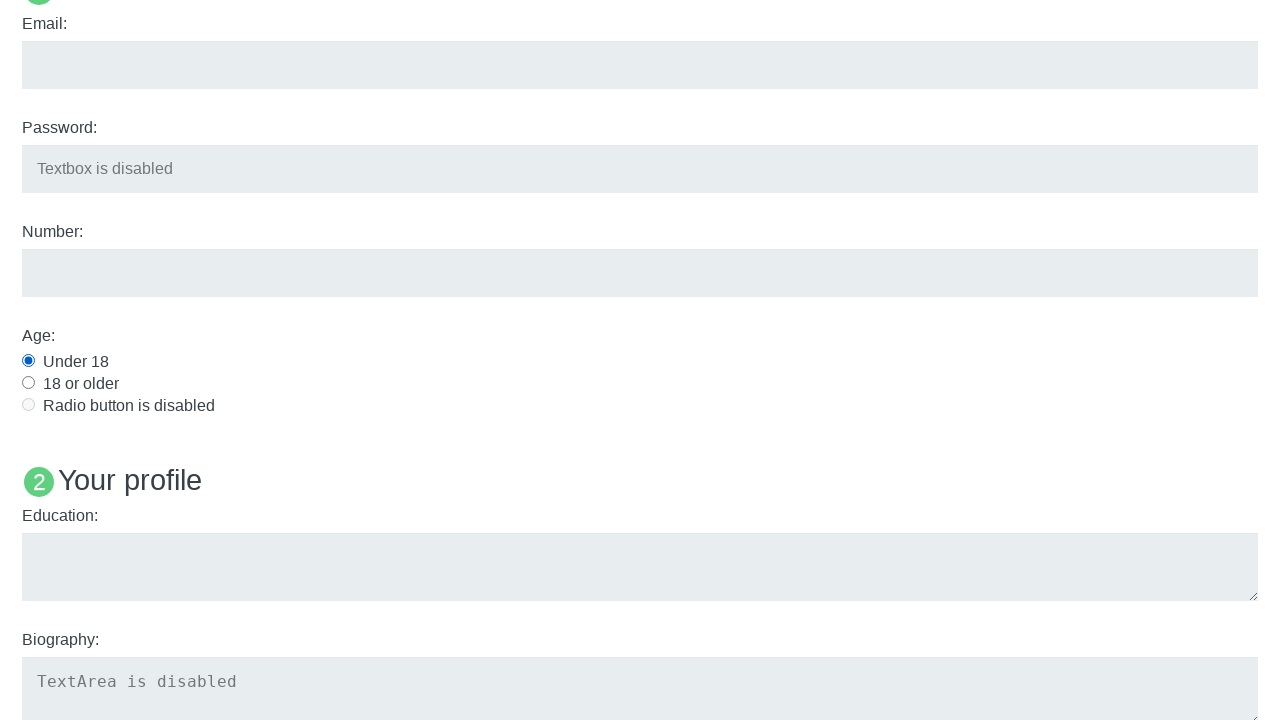

Clicked development checkbox to select it at (28, 361) on #development
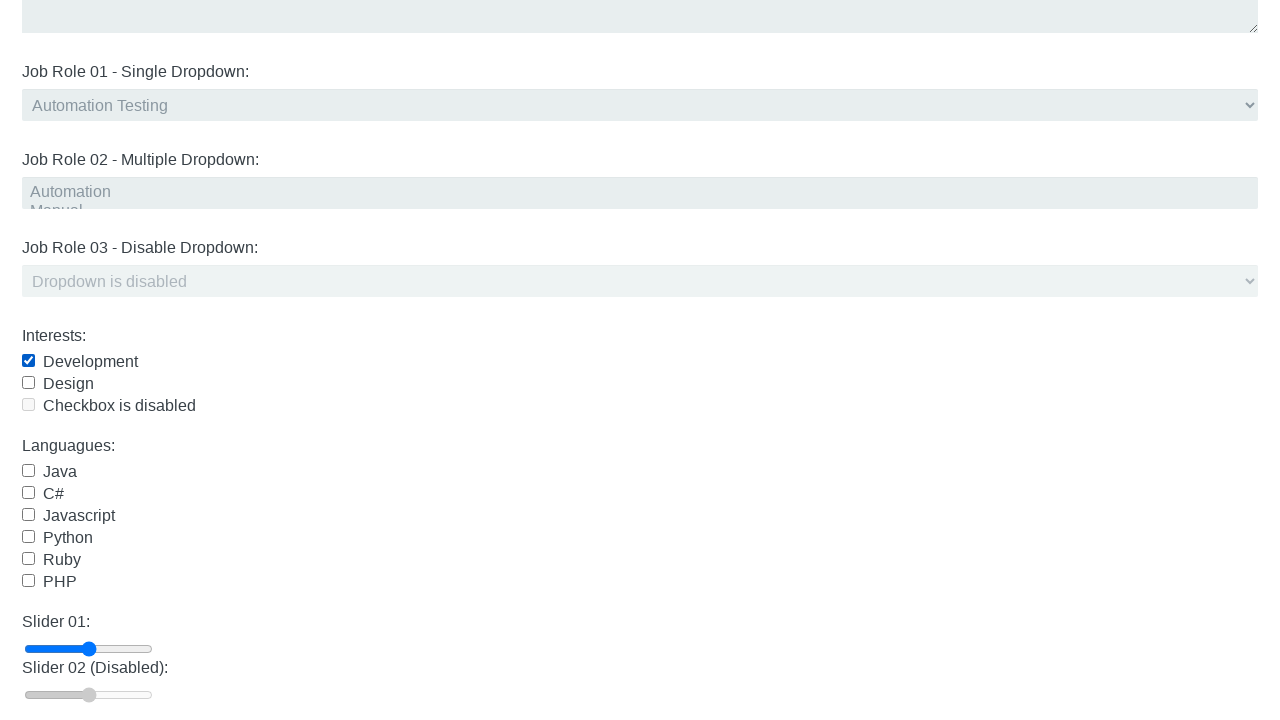

Verified age radio button is checked: True
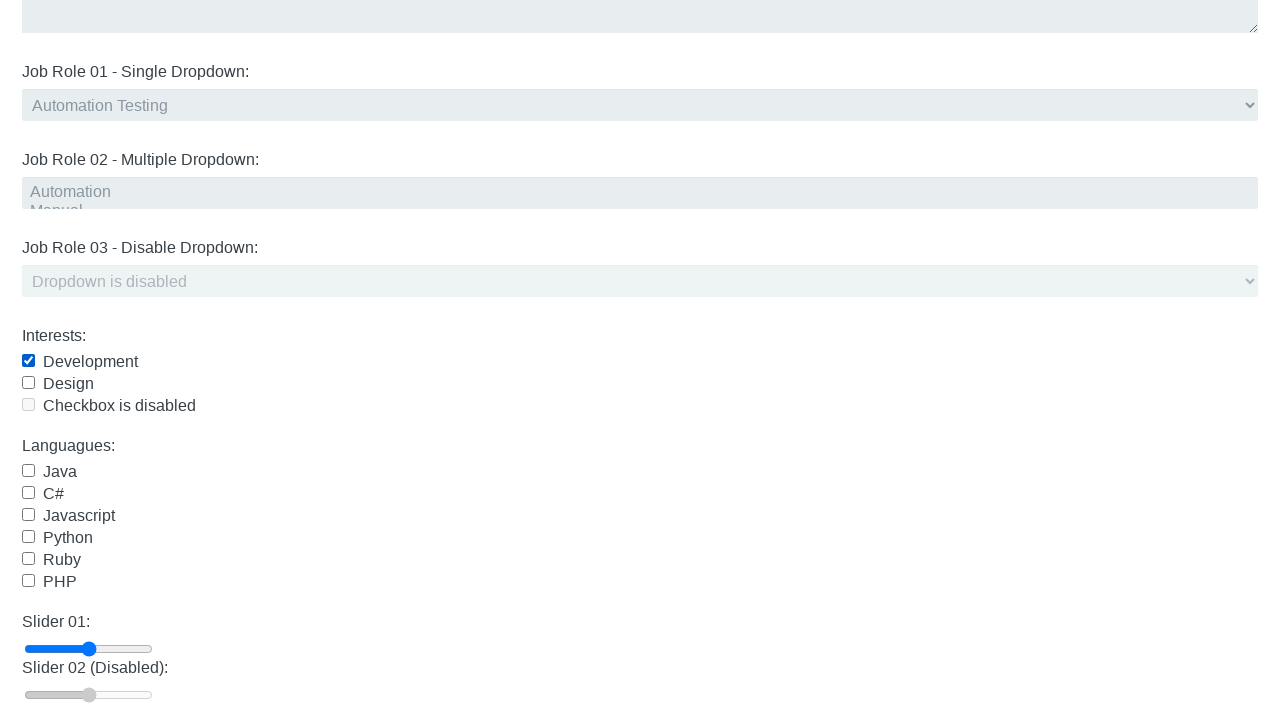

Clicked development checkbox again to toggle it off at (28, 361) on #development
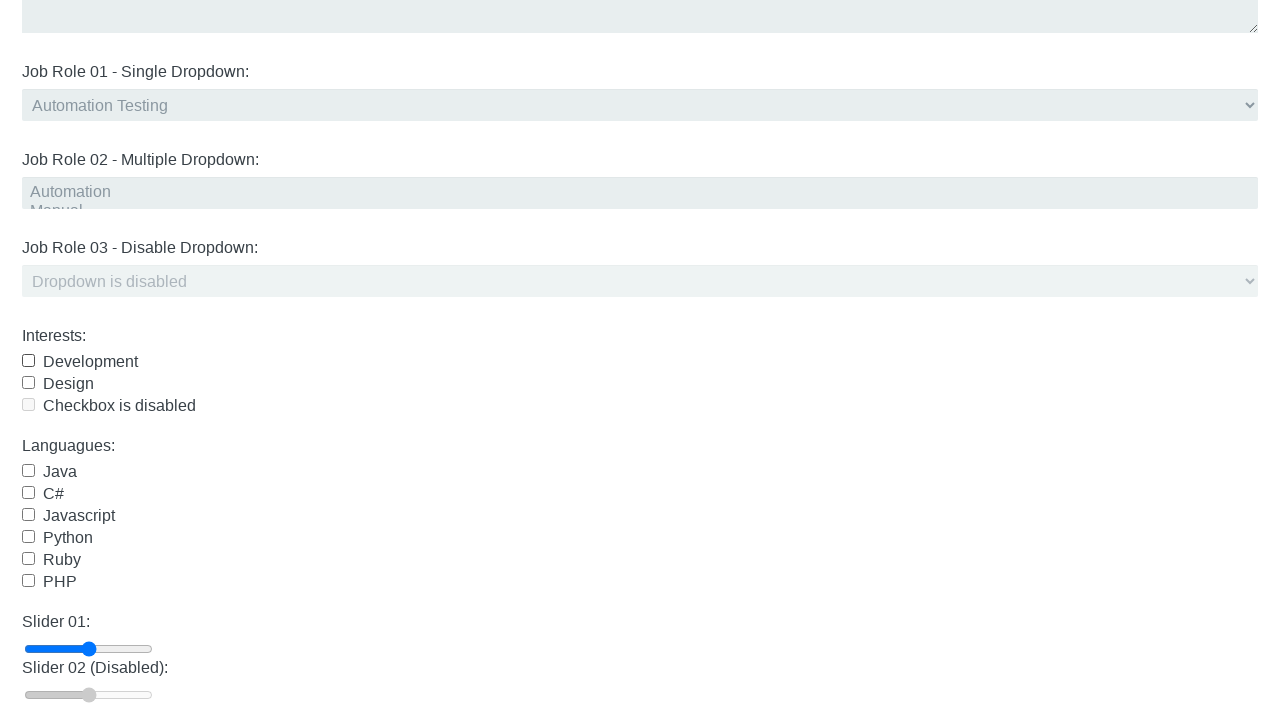

Verified development checkbox is unchecked: True
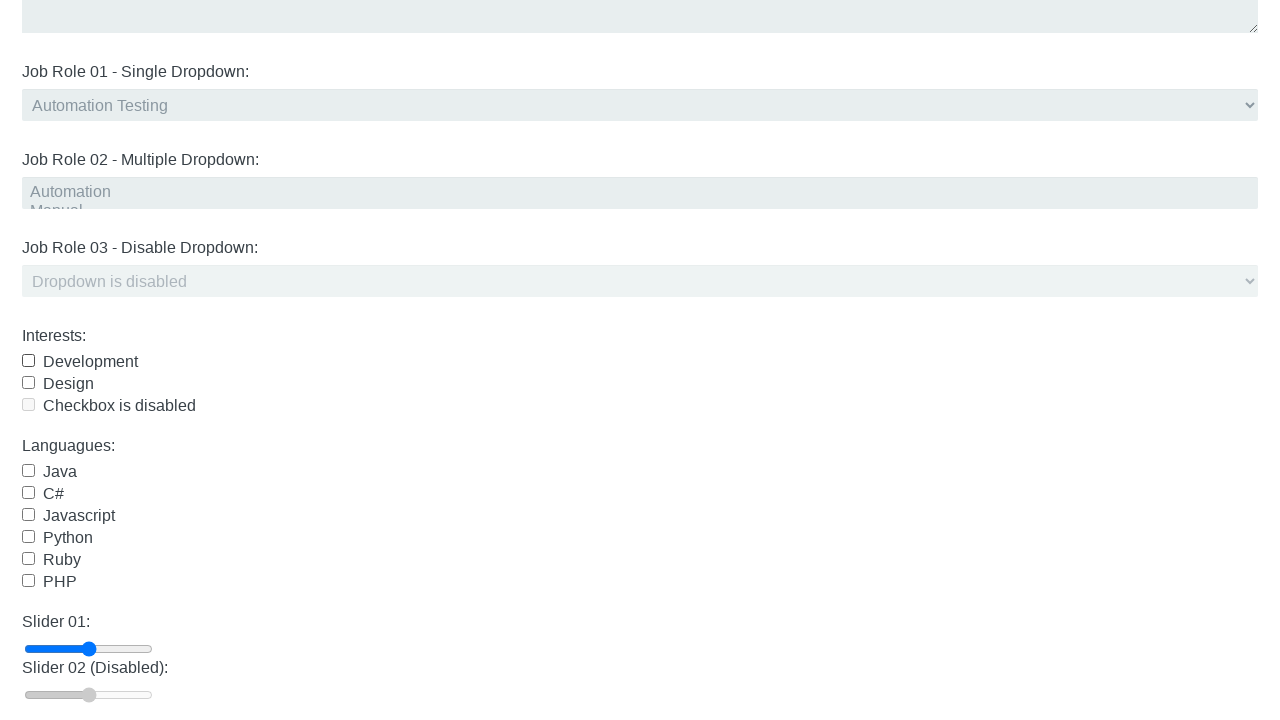

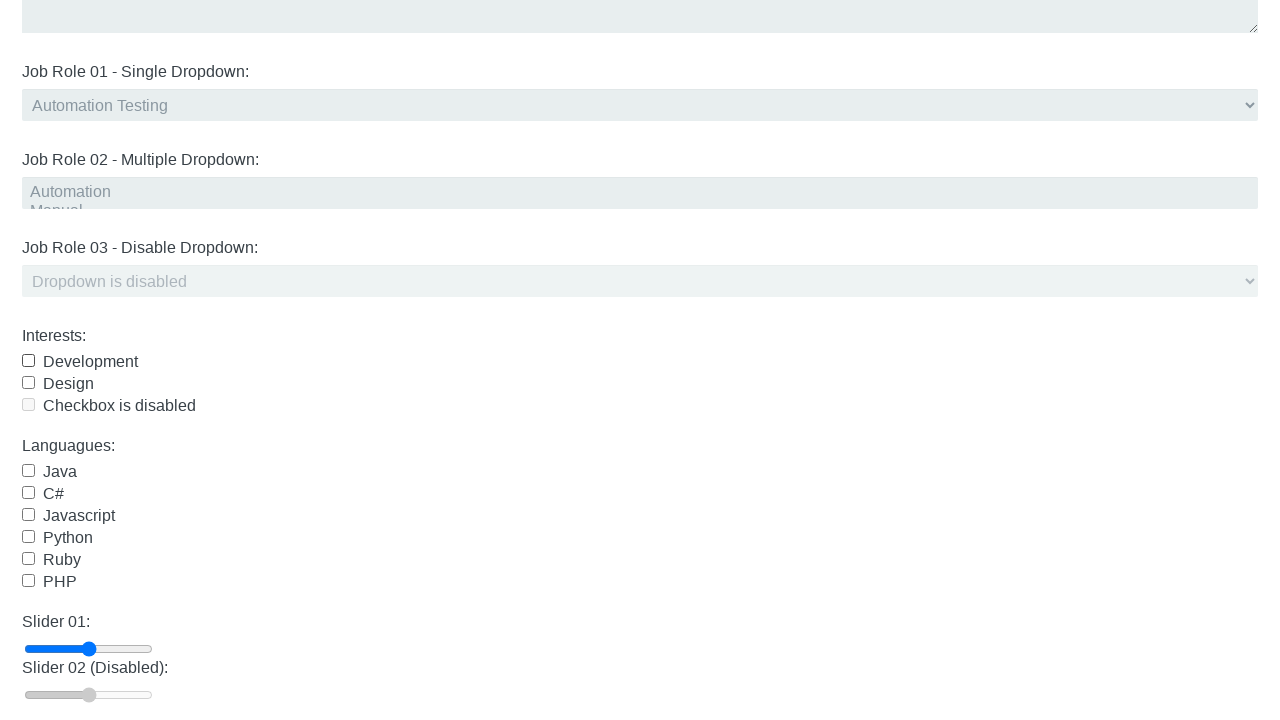